Tests window/tab handling by clicking a link that opens a new window, switching to the new window, and verifying the new window's title is "New Window"

Starting URL: http://the-internet.herokuapp.com/windows

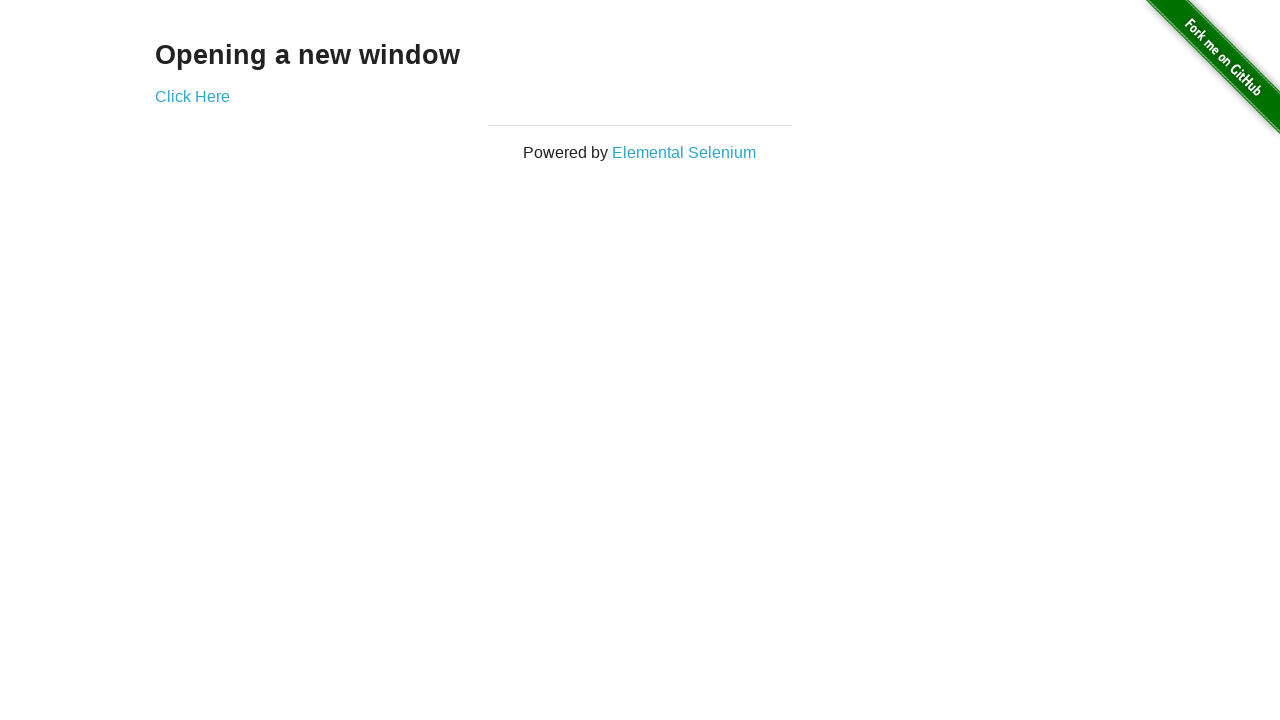

Clicked 'Click Here' link to open new window at (192, 96) on text=Click Here
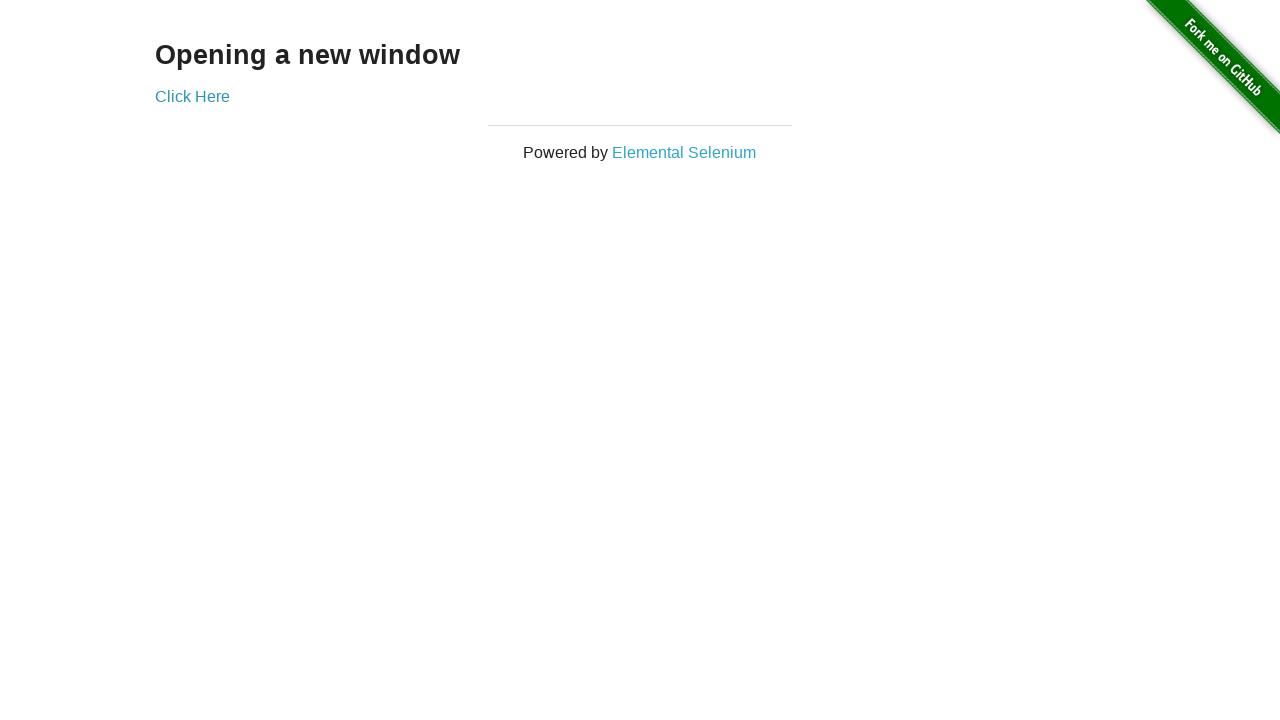

Retrieved new window/tab object
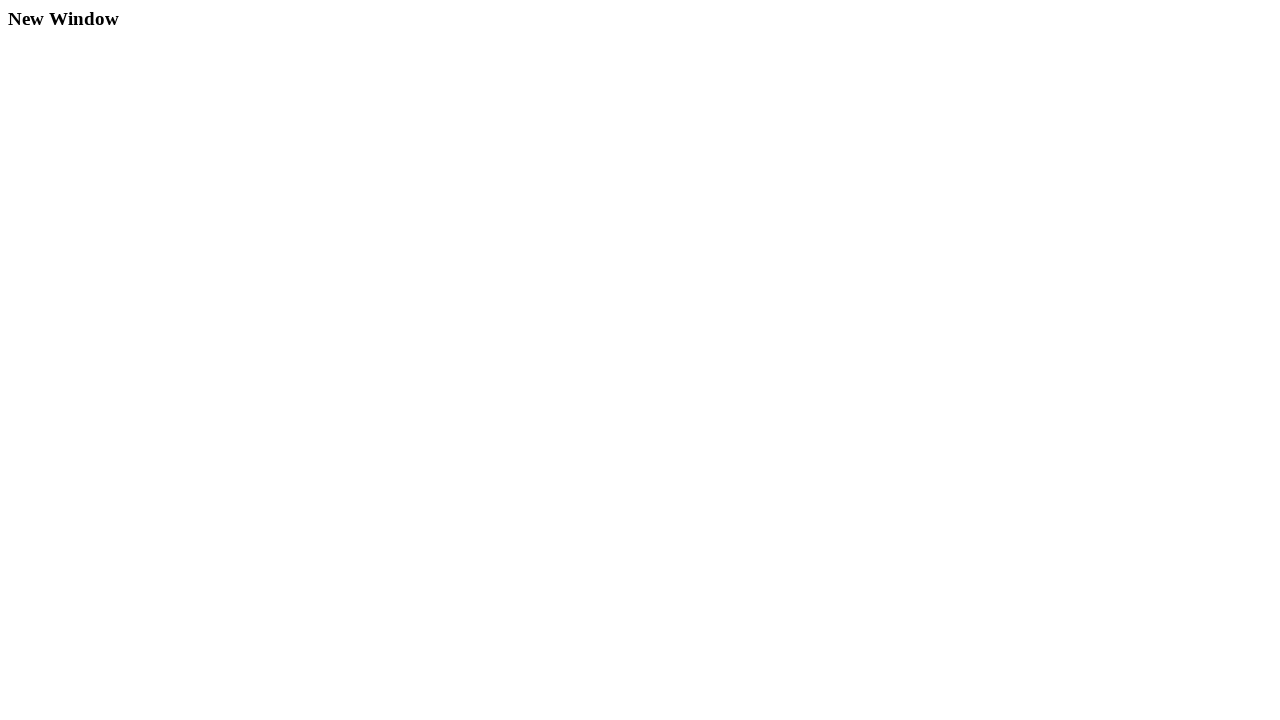

New window loaded completely
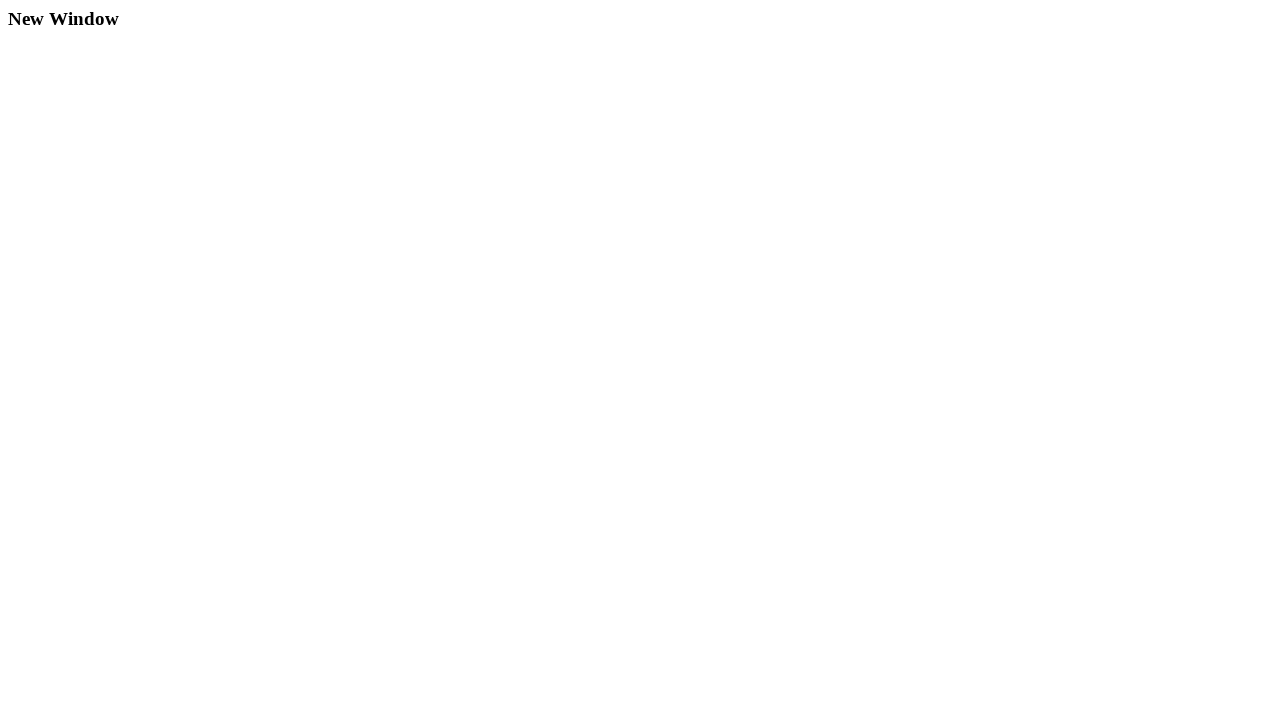

Verified new window title is 'New Window'
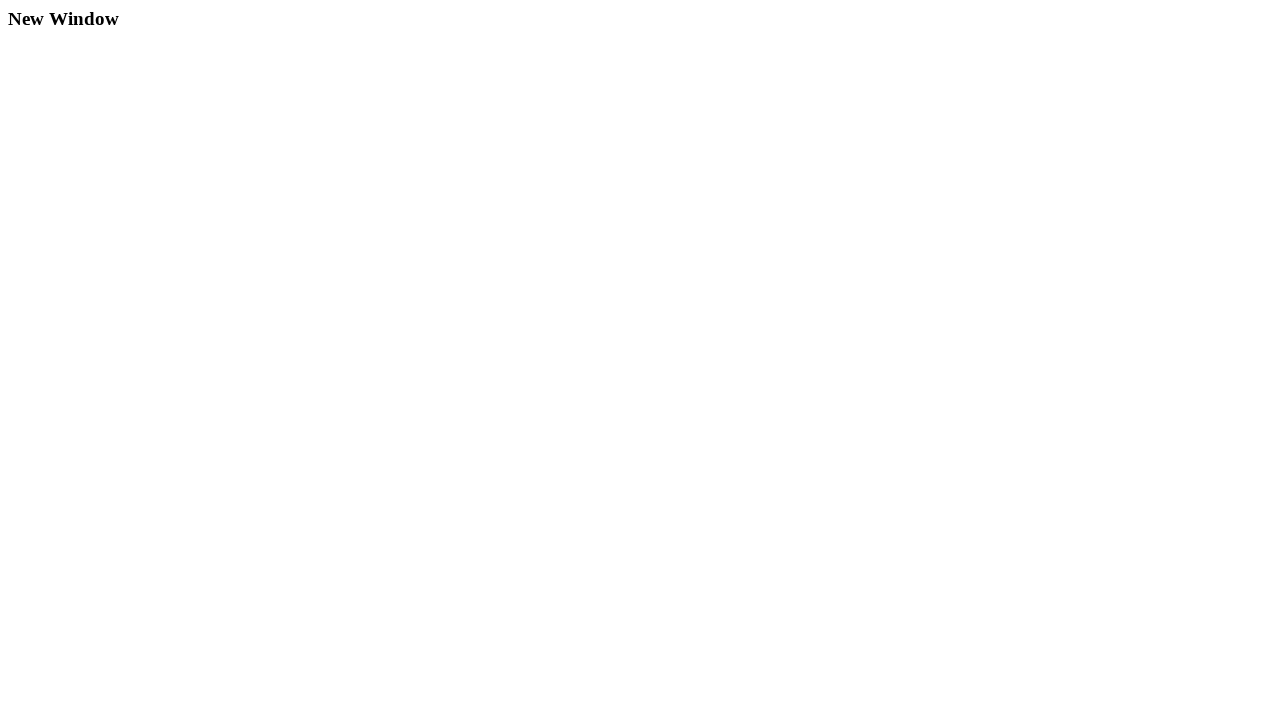

Verified new window title is not 'The Internet'
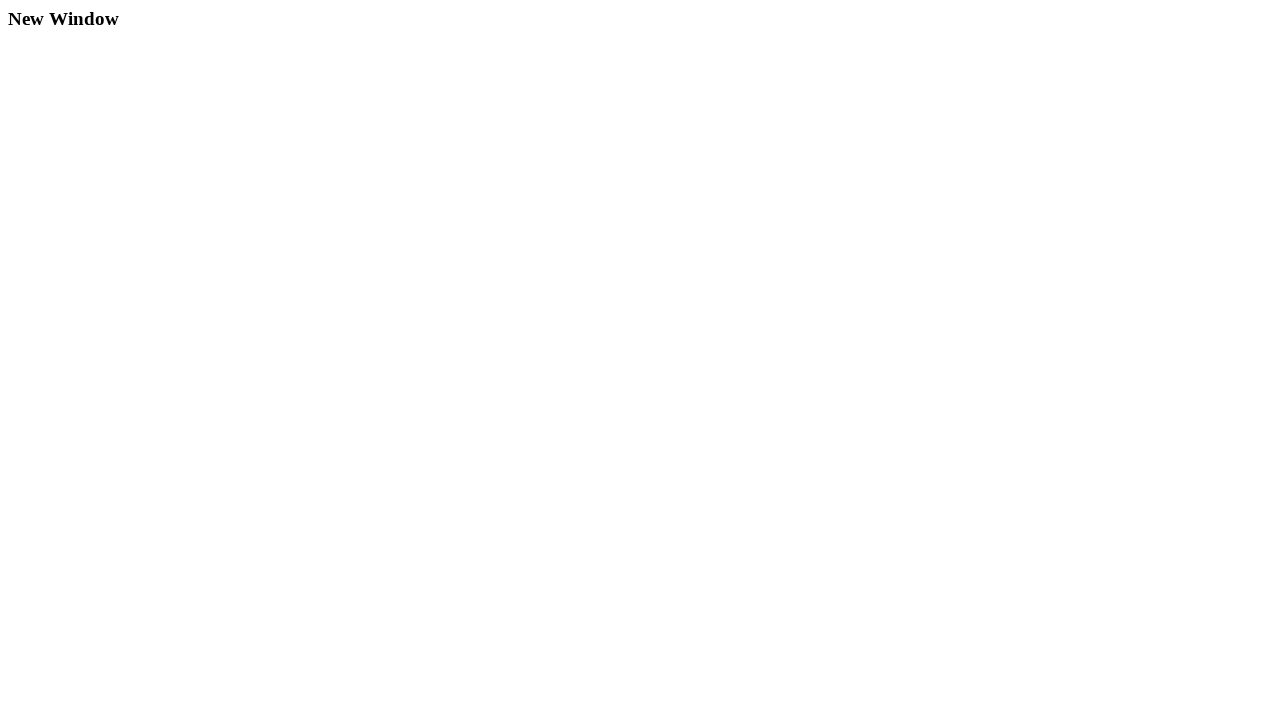

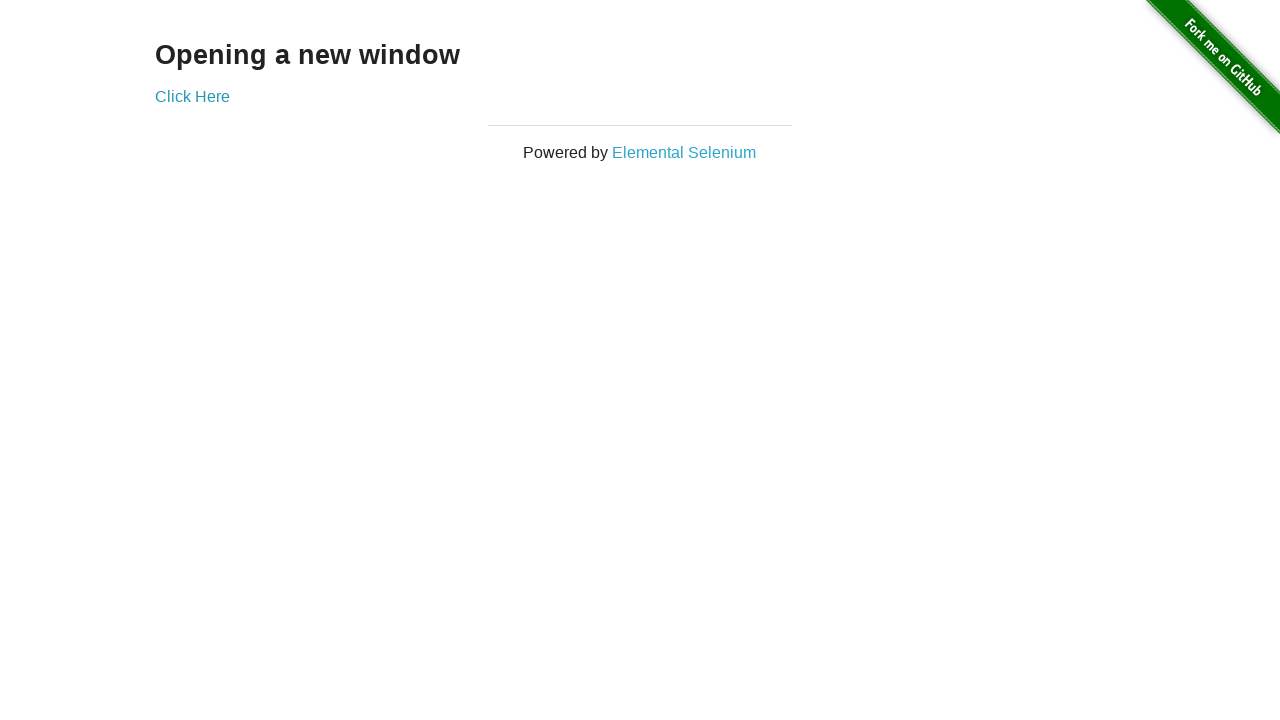